Tests that new todo items are appended to the bottom of the list by creating 3 items

Starting URL: https://demo.playwright.dev/todomvc

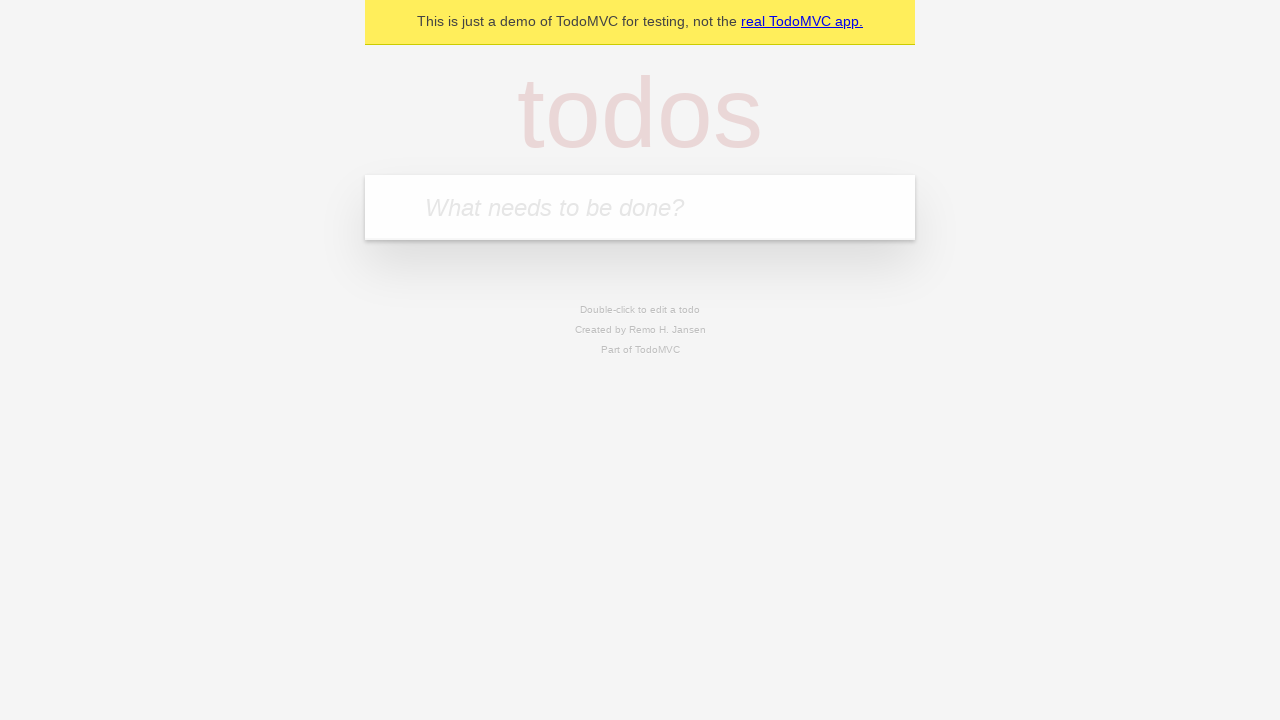

Located the 'What needs to be done?' input field
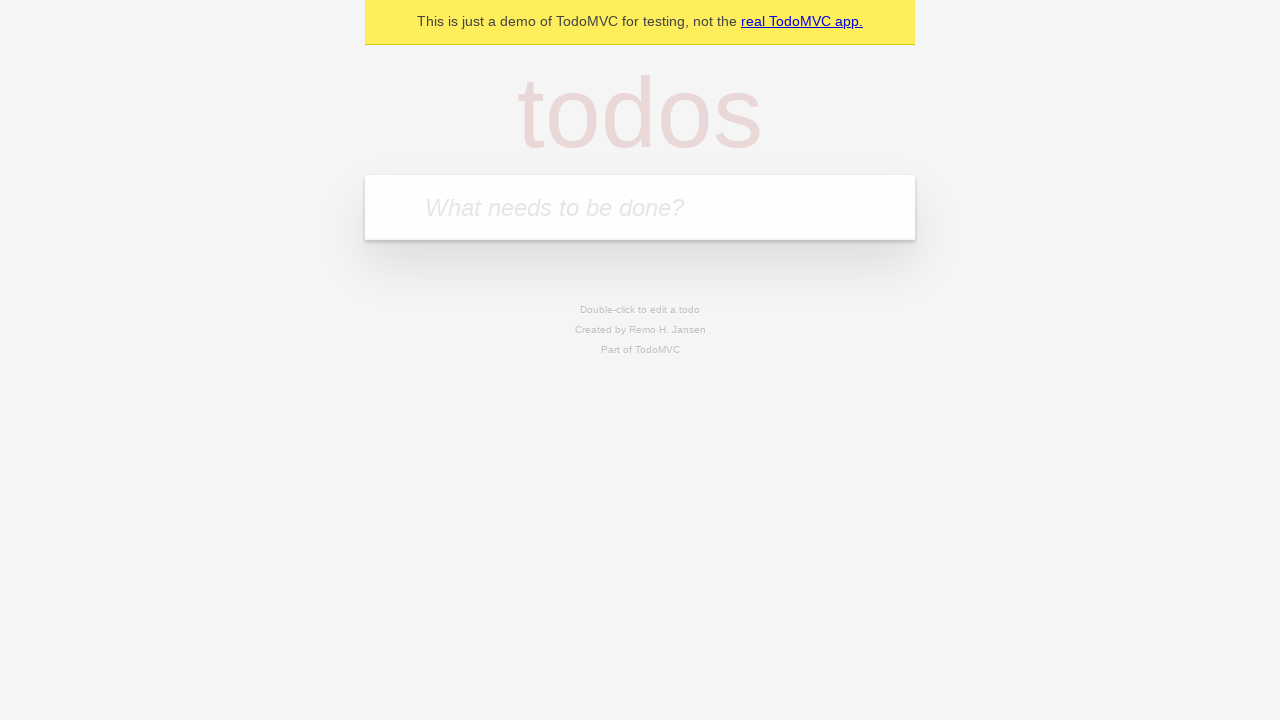

Filled todo input with 'buy some cheese' on internal:attr=[placeholder="What needs to be done?"i]
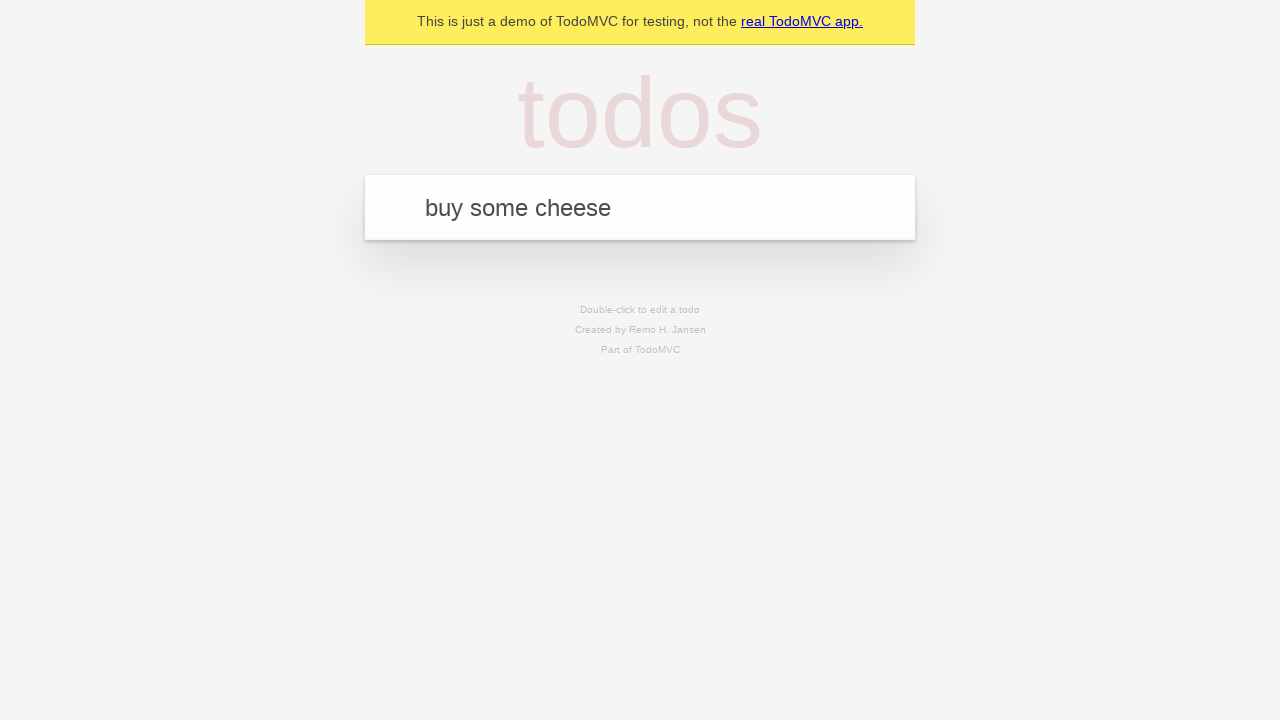

Pressed Enter to add 'buy some cheese' to the list on internal:attr=[placeholder="What needs to be done?"i]
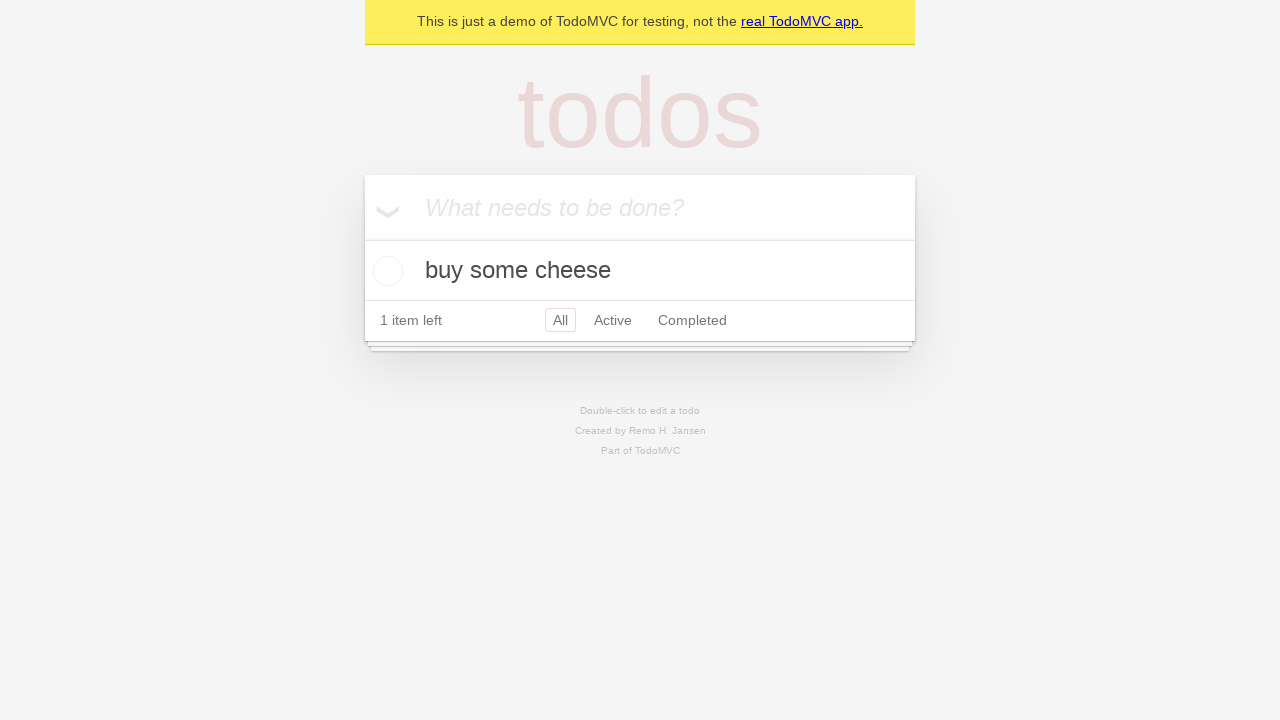

Filled todo input with 'feed the cat' on internal:attr=[placeholder="What needs to be done?"i]
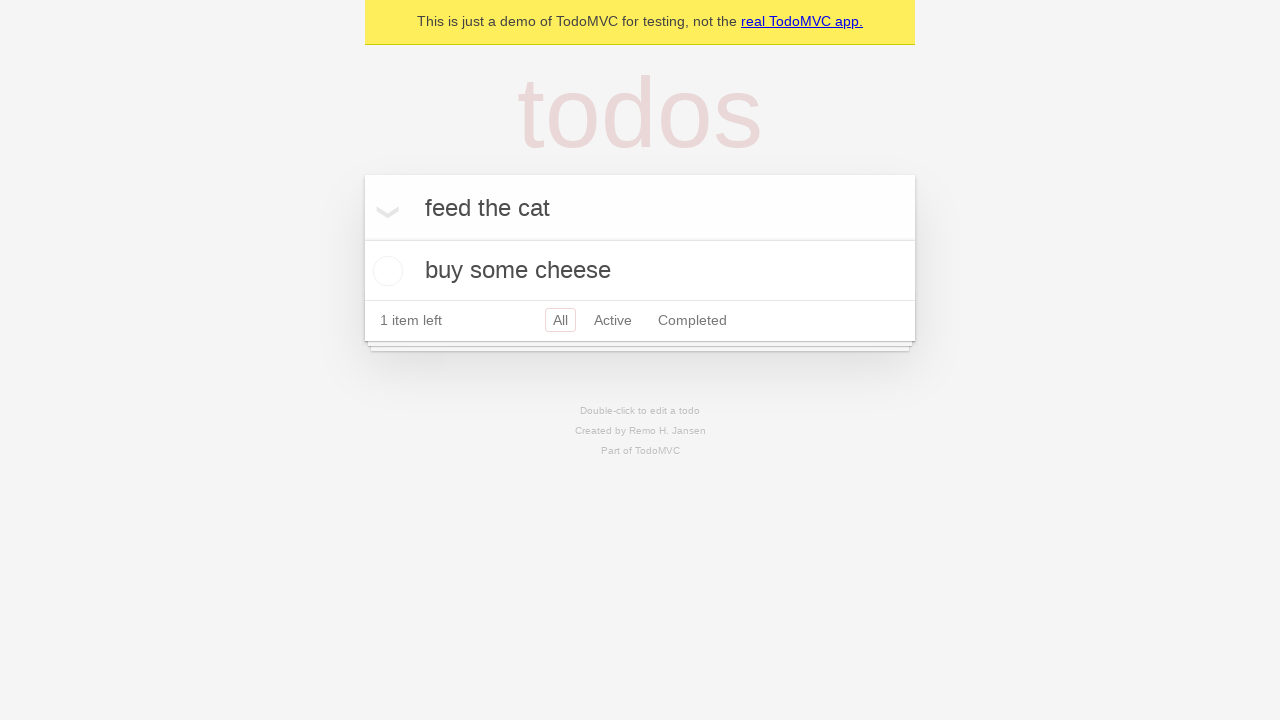

Pressed Enter to add 'feed the cat' to the list on internal:attr=[placeholder="What needs to be done?"i]
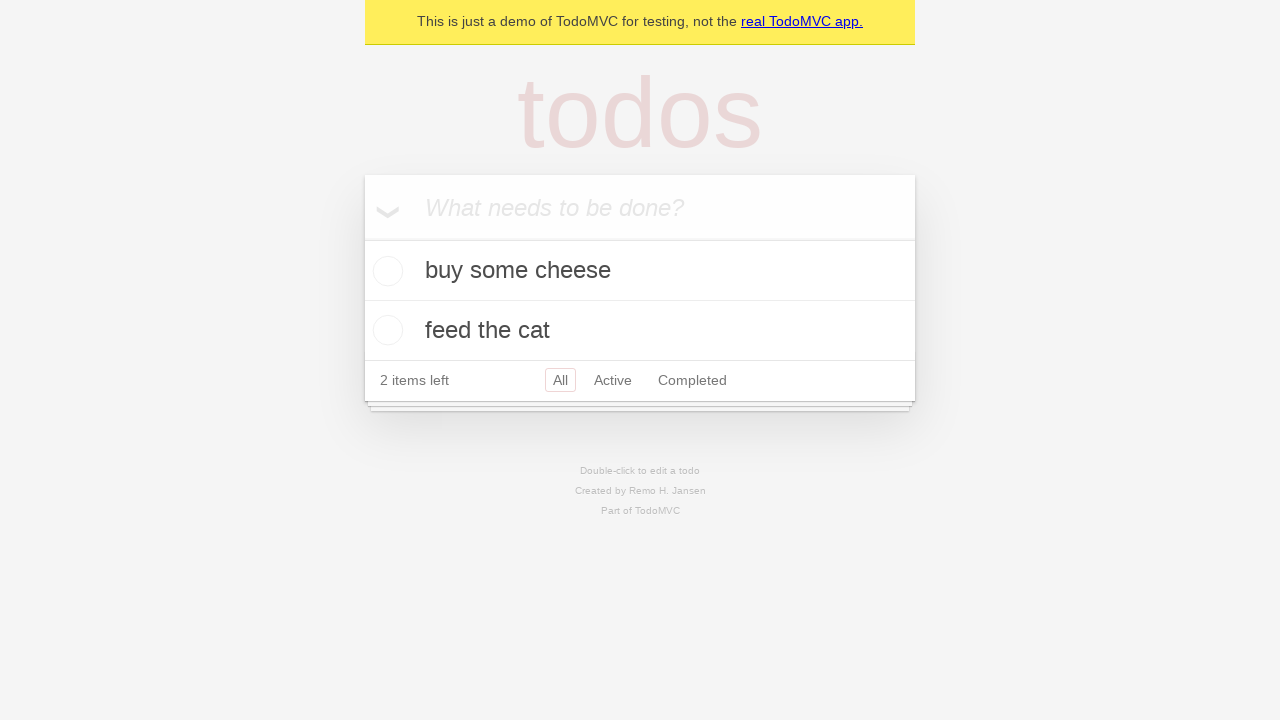

Filled todo input with 'book a doctors appointment' on internal:attr=[placeholder="What needs to be done?"i]
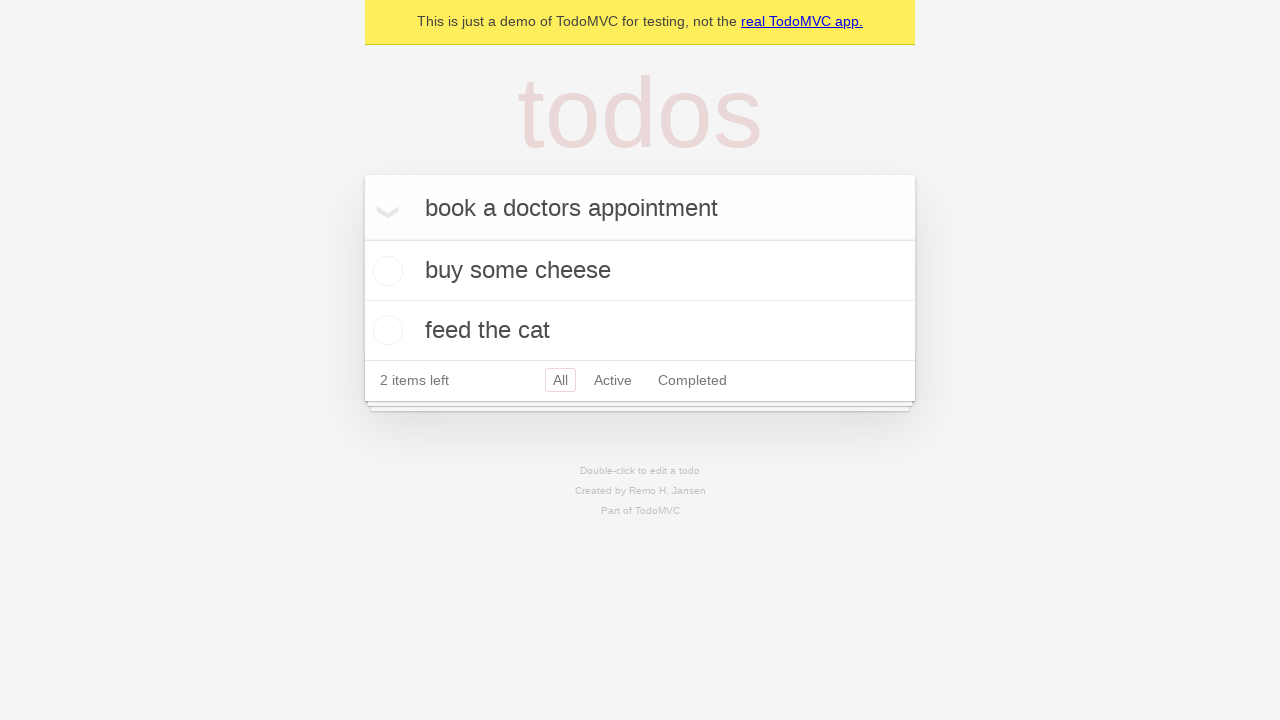

Pressed Enter to add 'book a doctors appointment' to the list on internal:attr=[placeholder="What needs to be done?"i]
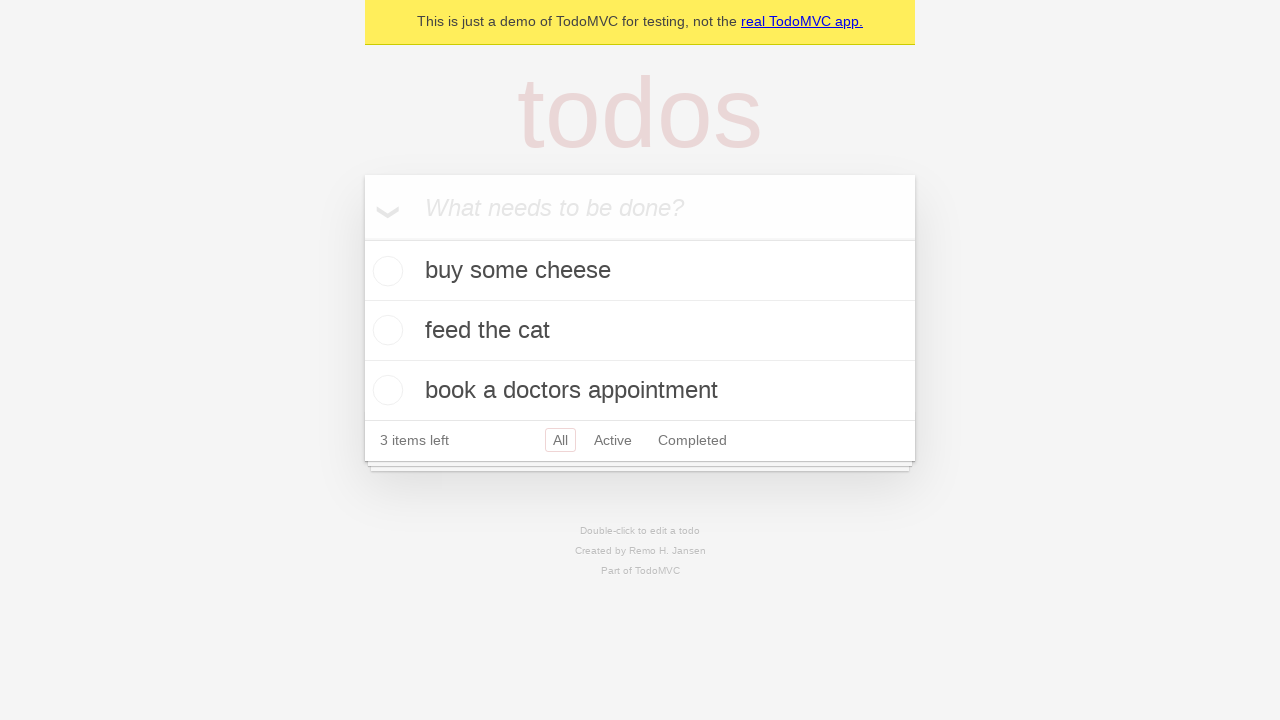

Verified that '3 items left' counter is displayed - all items appended successfully
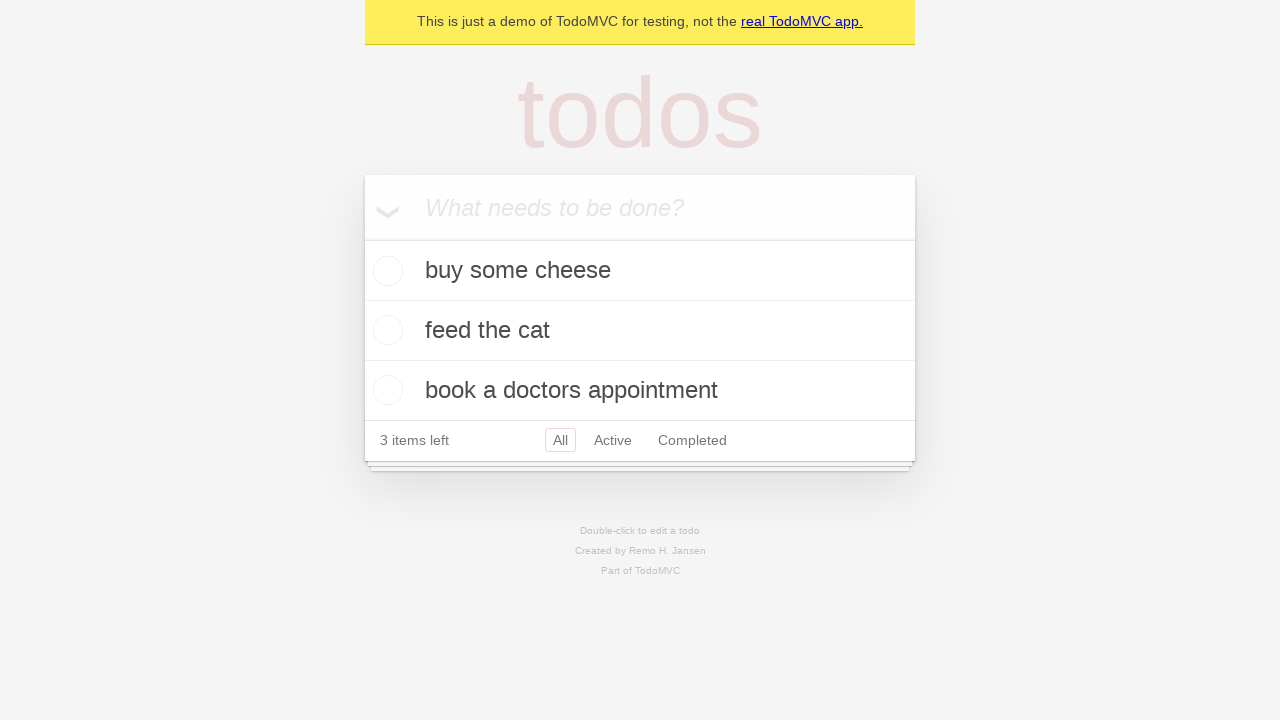

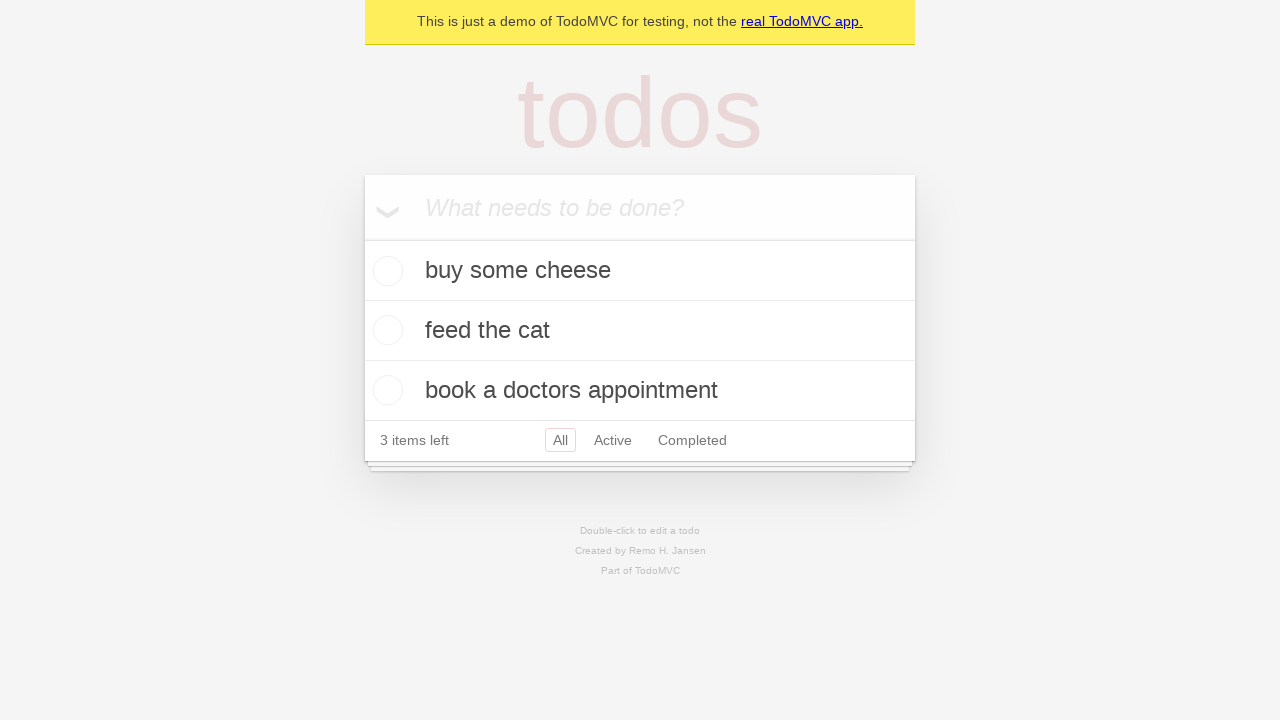